Verifies that the previous button on the carousel/headline pictures works correctly

Starting URL: https://www.demoblaze.com/

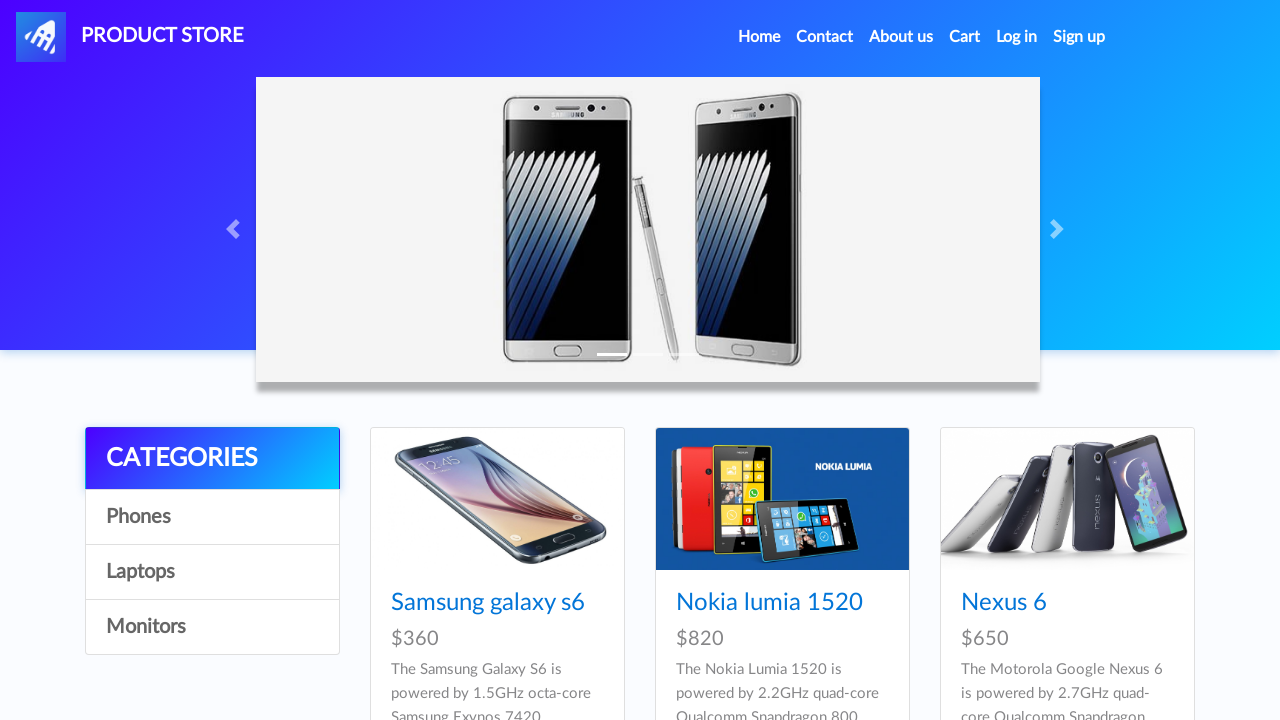

Carousel loaded successfully
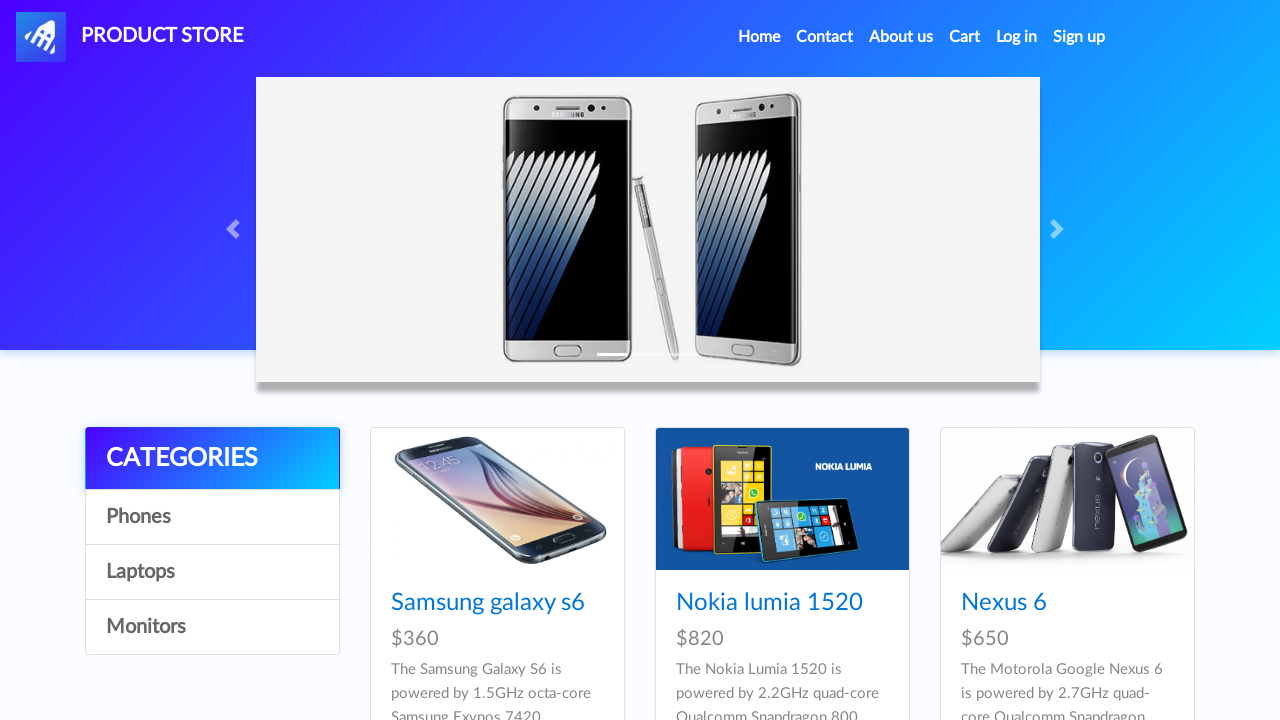

Clicked previous button on headline carousel at (236, 229) on .carousel-control-prev
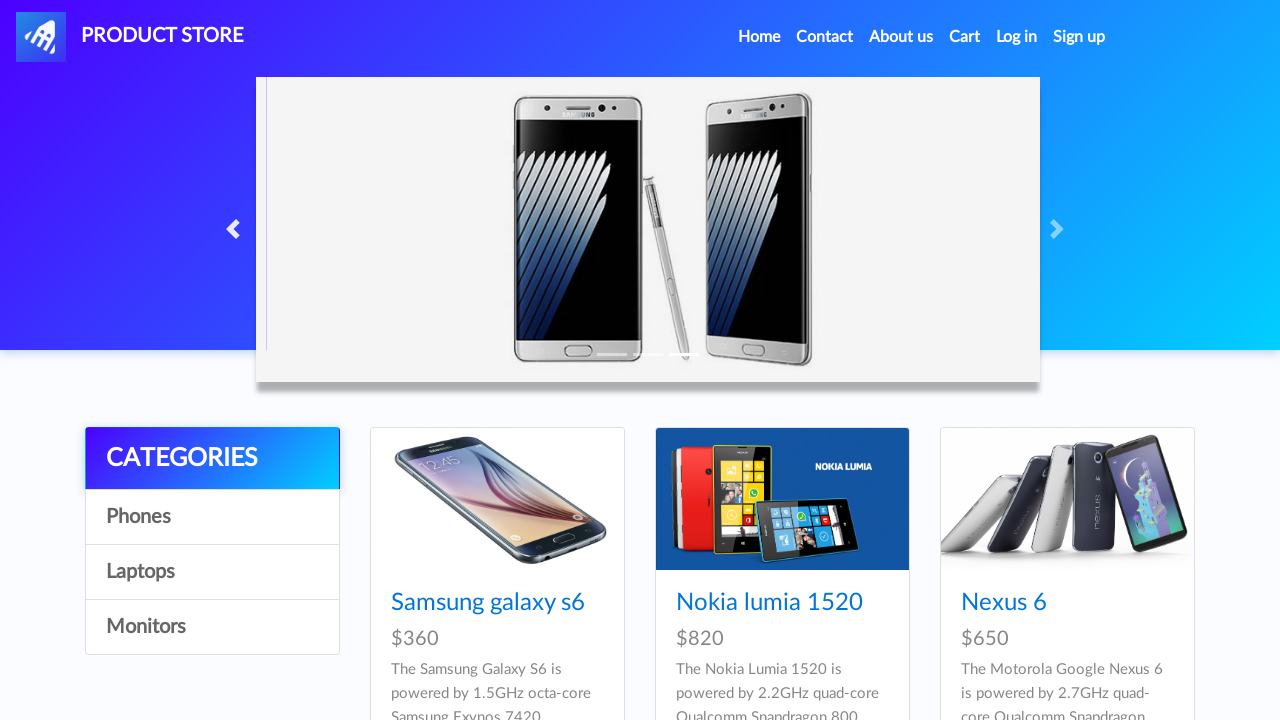

Carousel transition completed
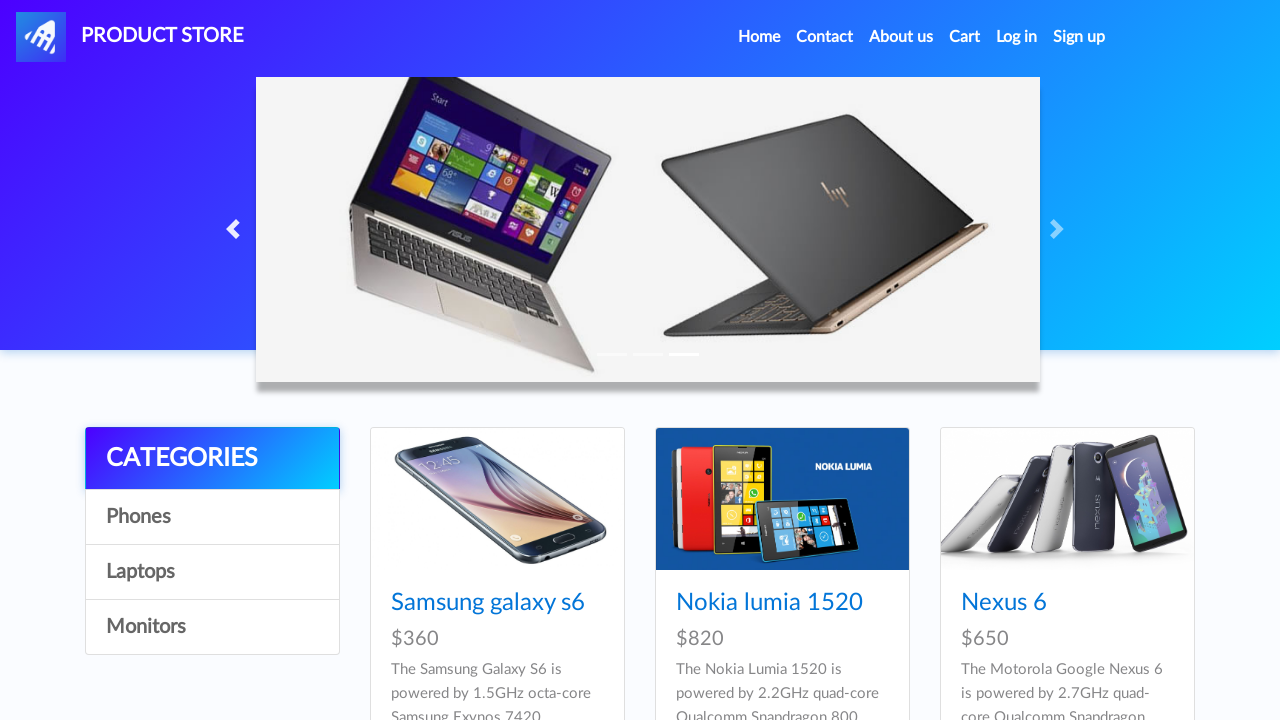

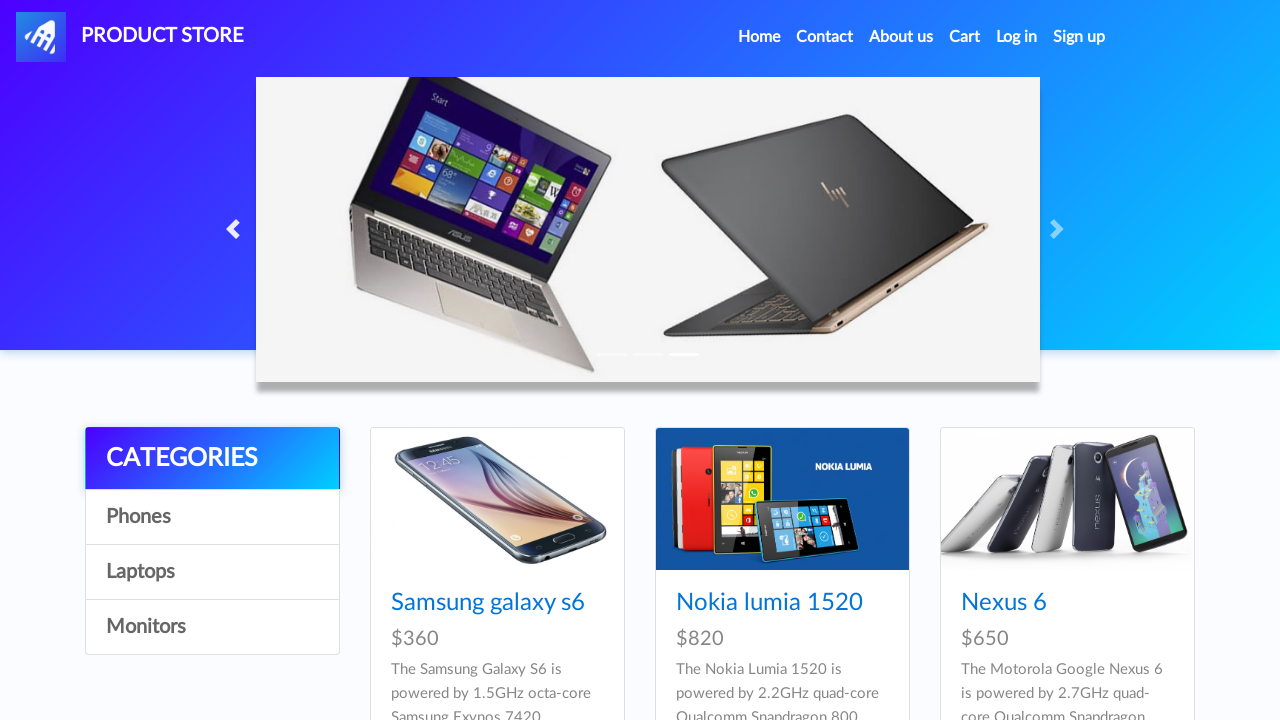